Tests dropdown selection functionality by selecting an option from the dropdown and verifying the selection

Starting URL: https://rahulshettyacademy.com/AutomationPractice/

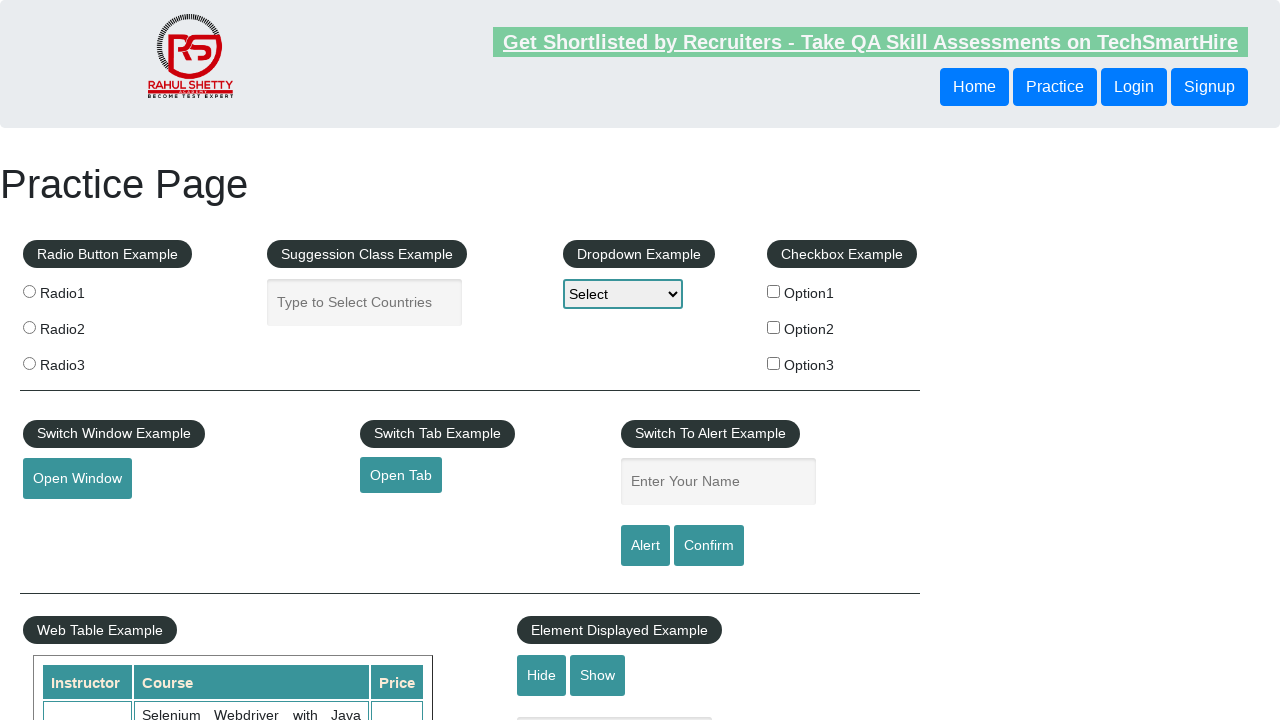

Waited for dropdown element to be present
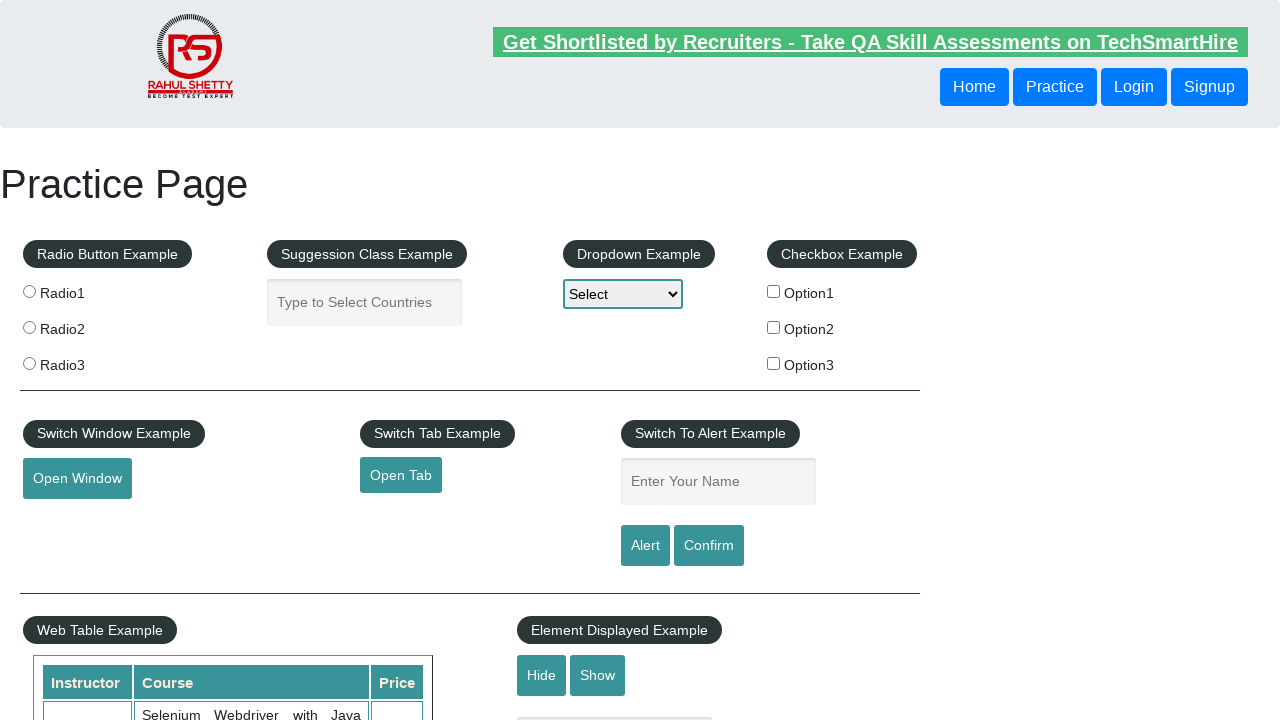

Selected 'Option2' from the dropdown on #dropdown-class-example
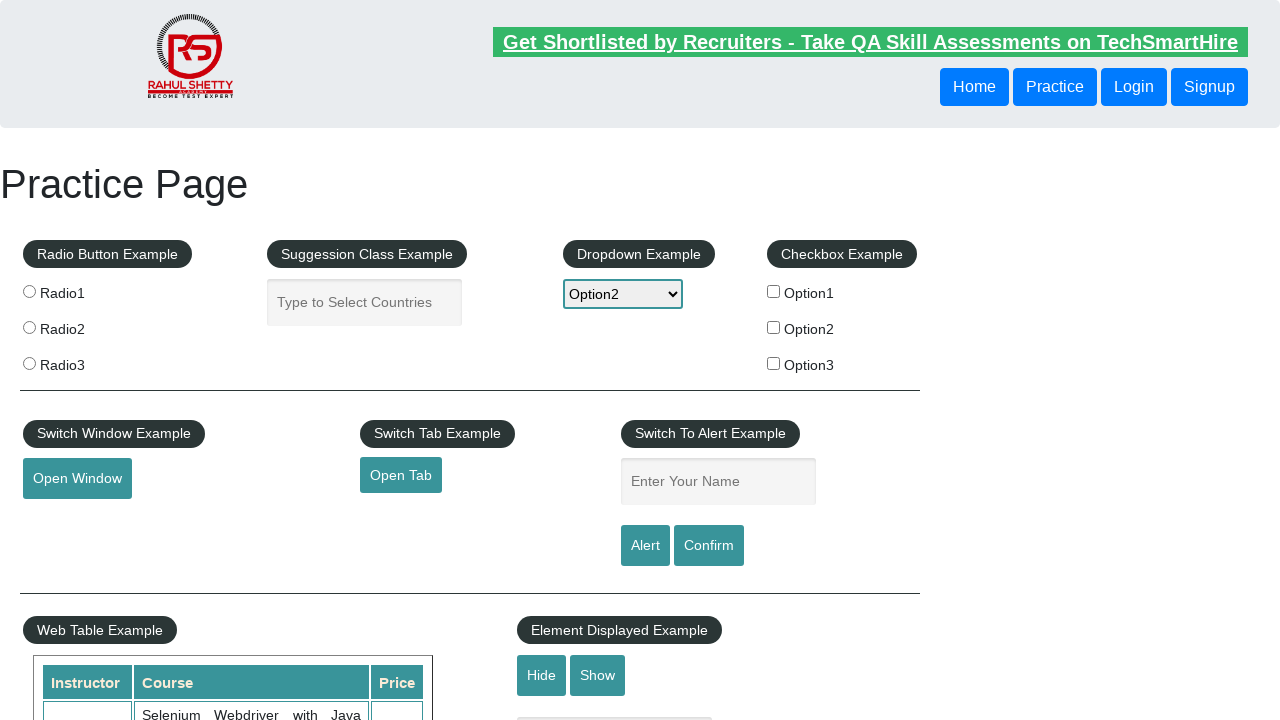

Retrieved the selected dropdown value
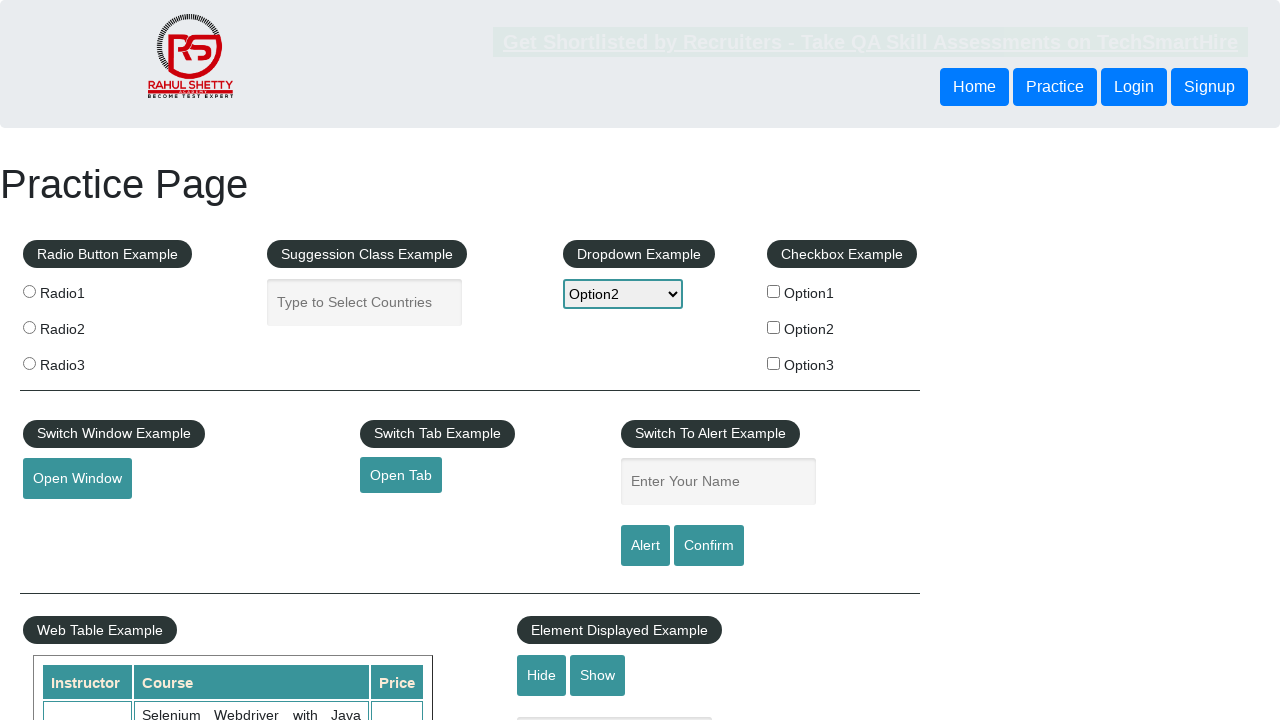

Verified that selected value is 'option2'
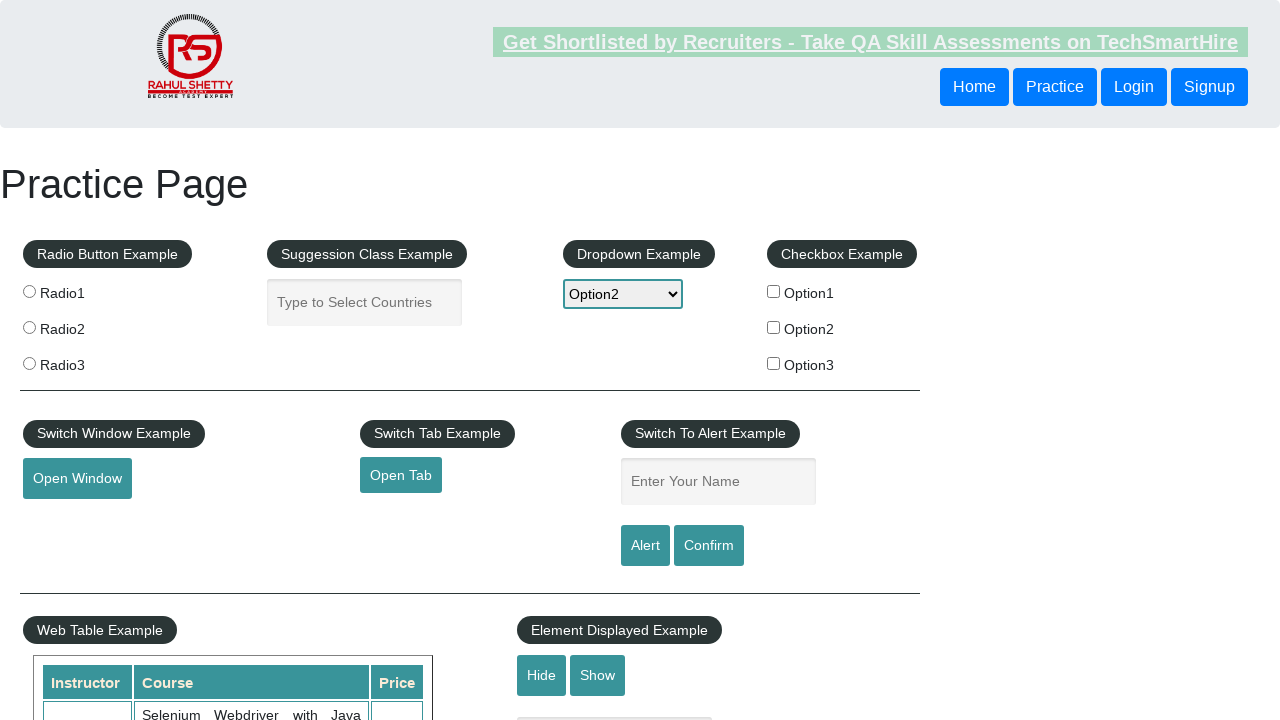

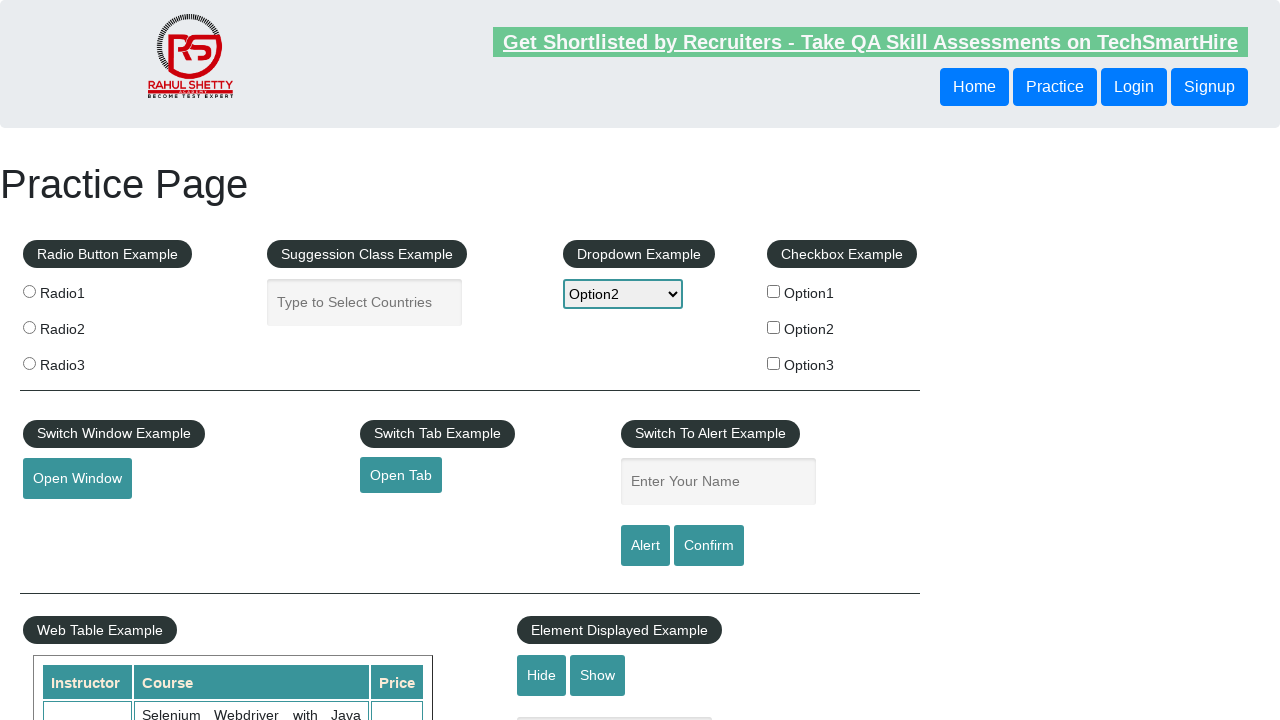